Tests email validation on the DemoQA text box form by entering an invalid email format and verifying that the email field shows an error state.

Starting URL: https://demoqa.com/elements

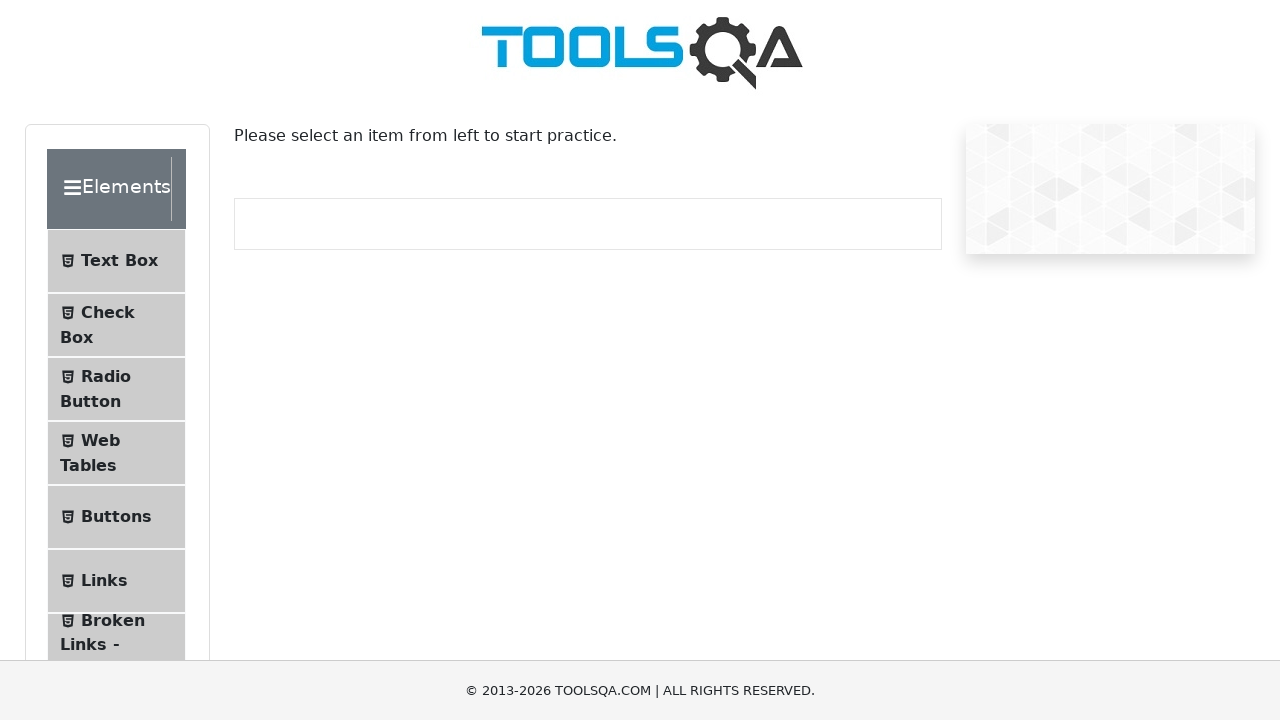

Clicked on 'Text Box' menu item at (119, 261) on xpath=//span[text()='Text Box']
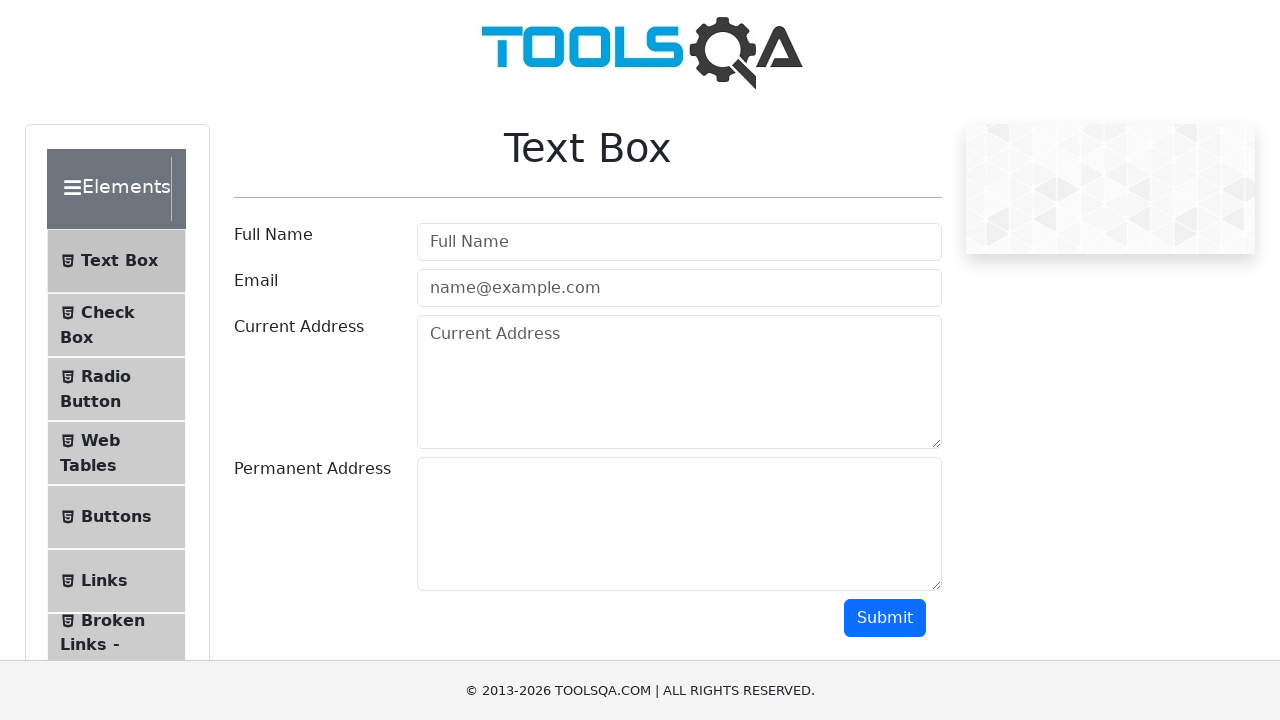

Filled userName field with 'thuy' on #userName
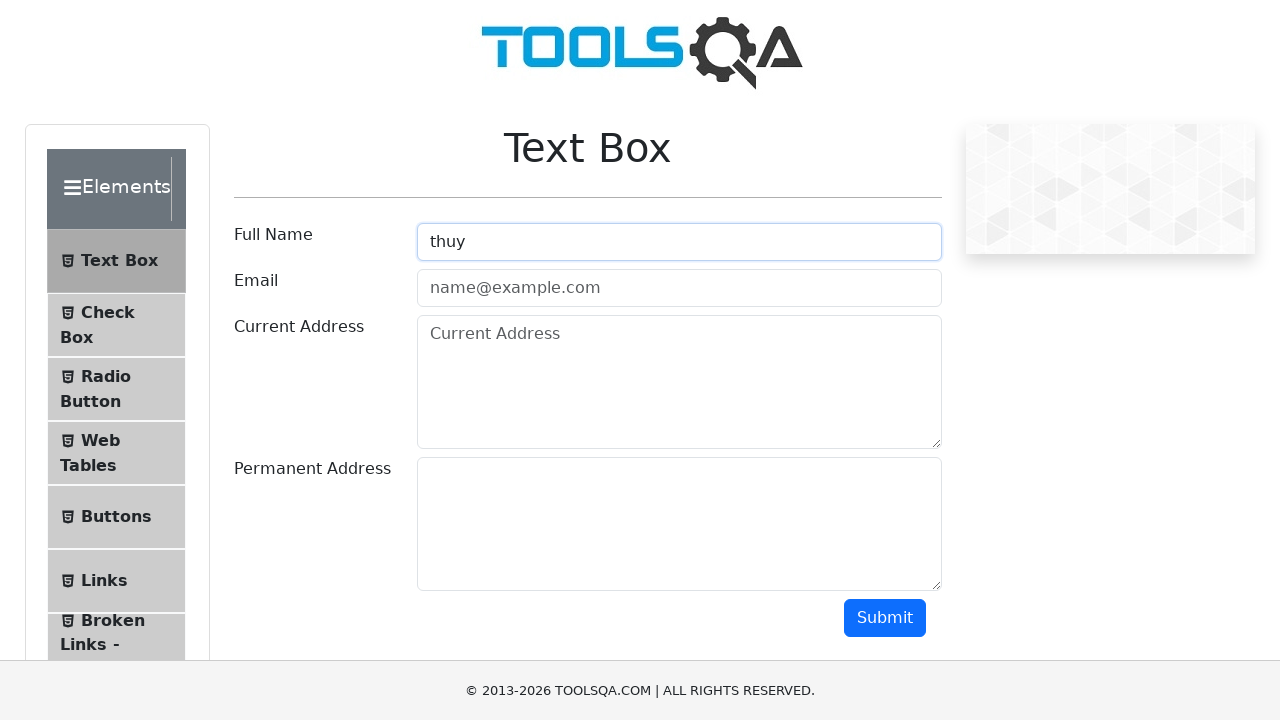

Filled userEmail field with invalid email 'thuymailsac.com' (missing @) on #userEmail
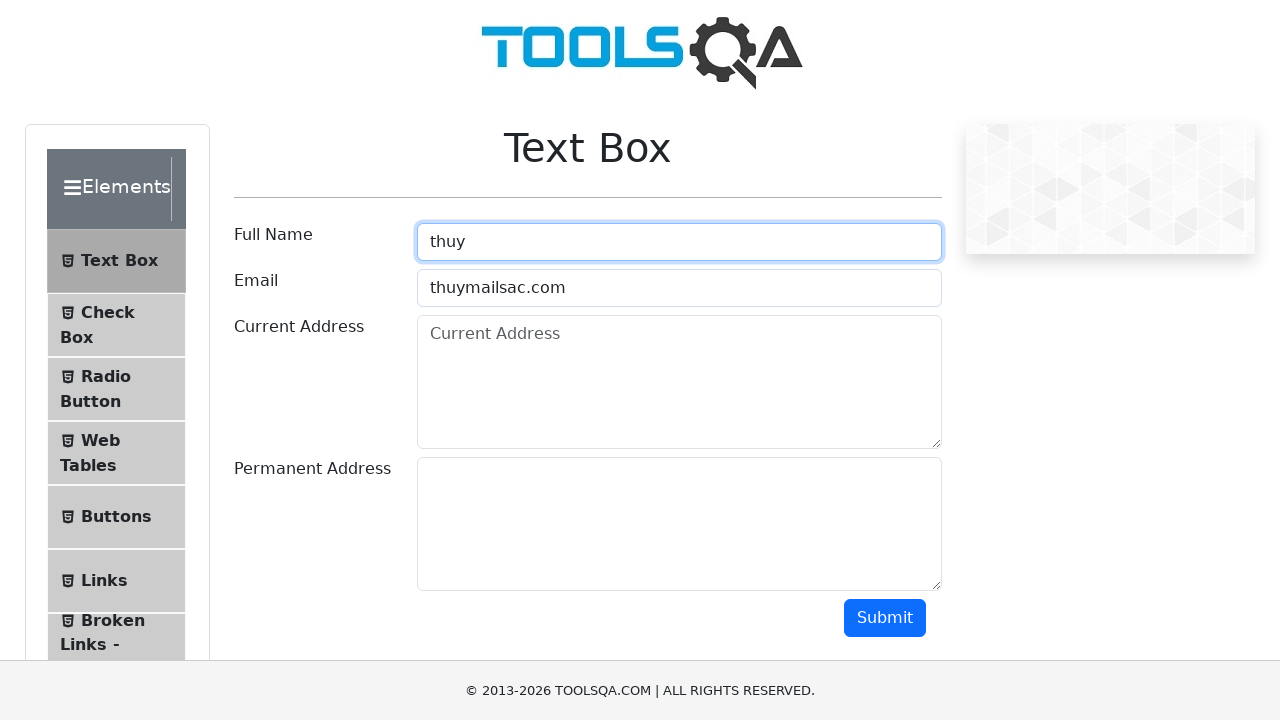

Filled currentAddress field with 'currentAddress' on #currentAddress
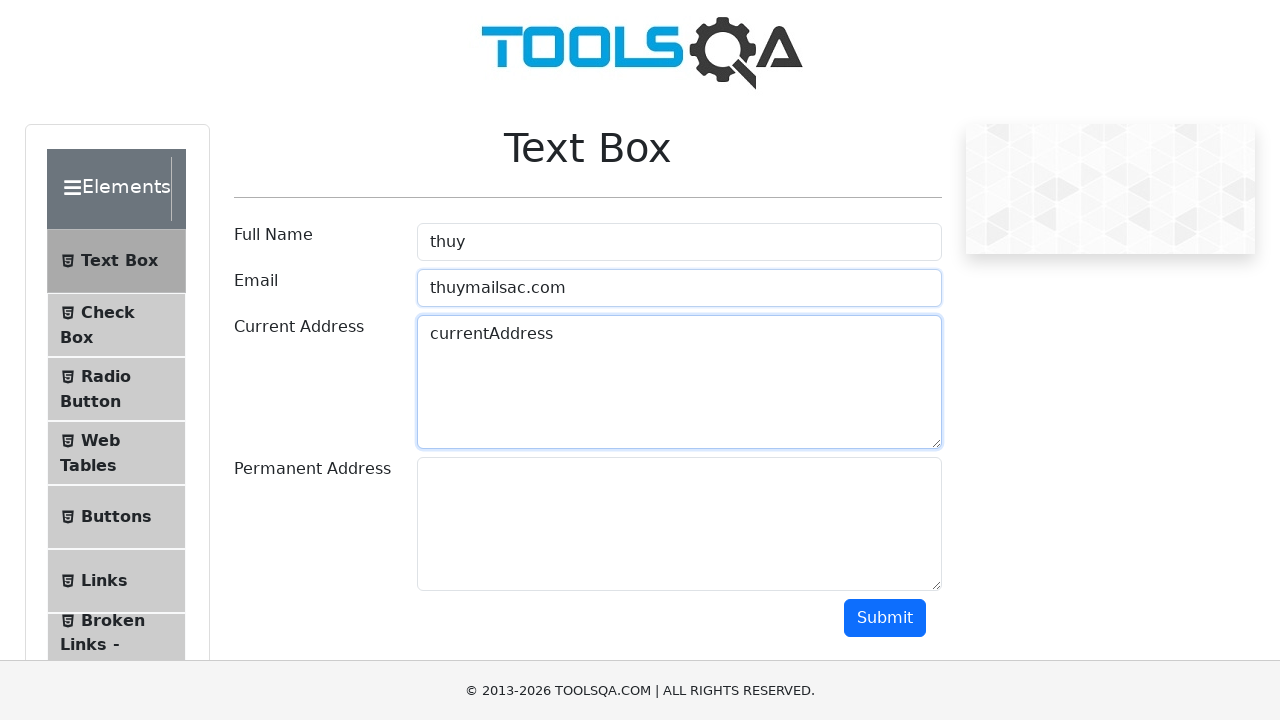

Filled permanentAddress field with 'permanentAddress' on #permanentAddress
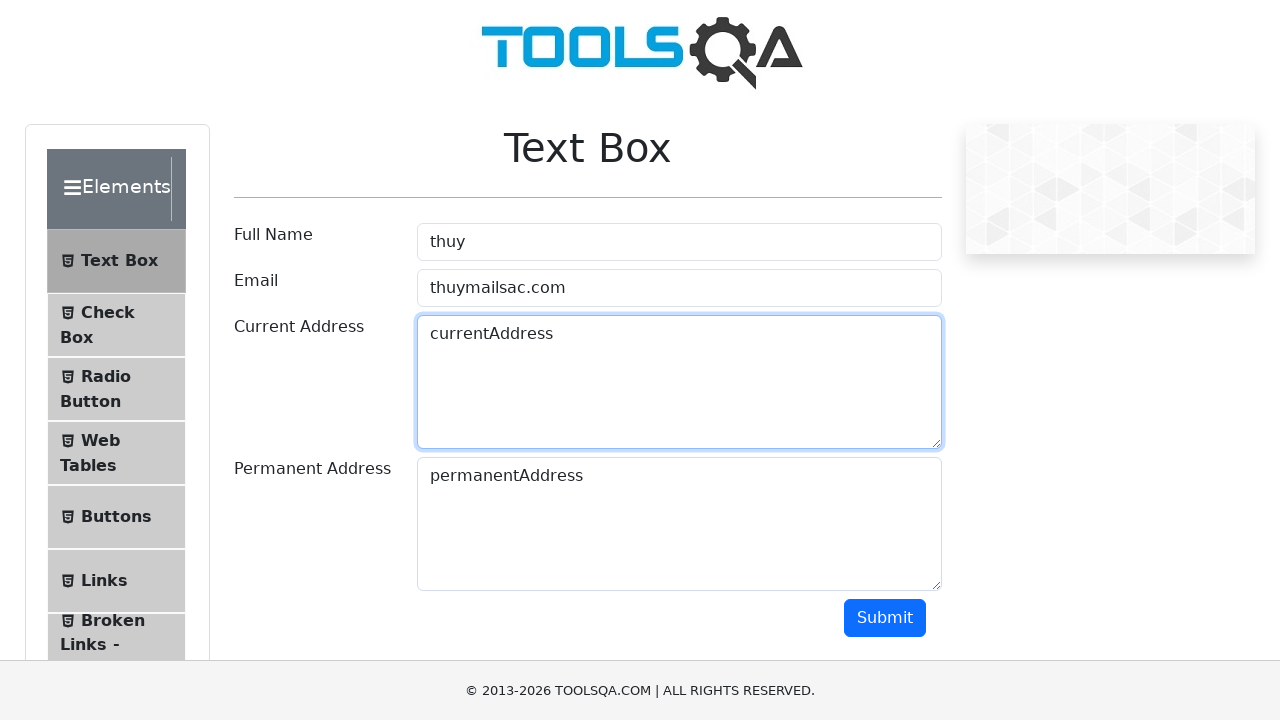

Scrolled to bottom of page to ensure submit button is visible
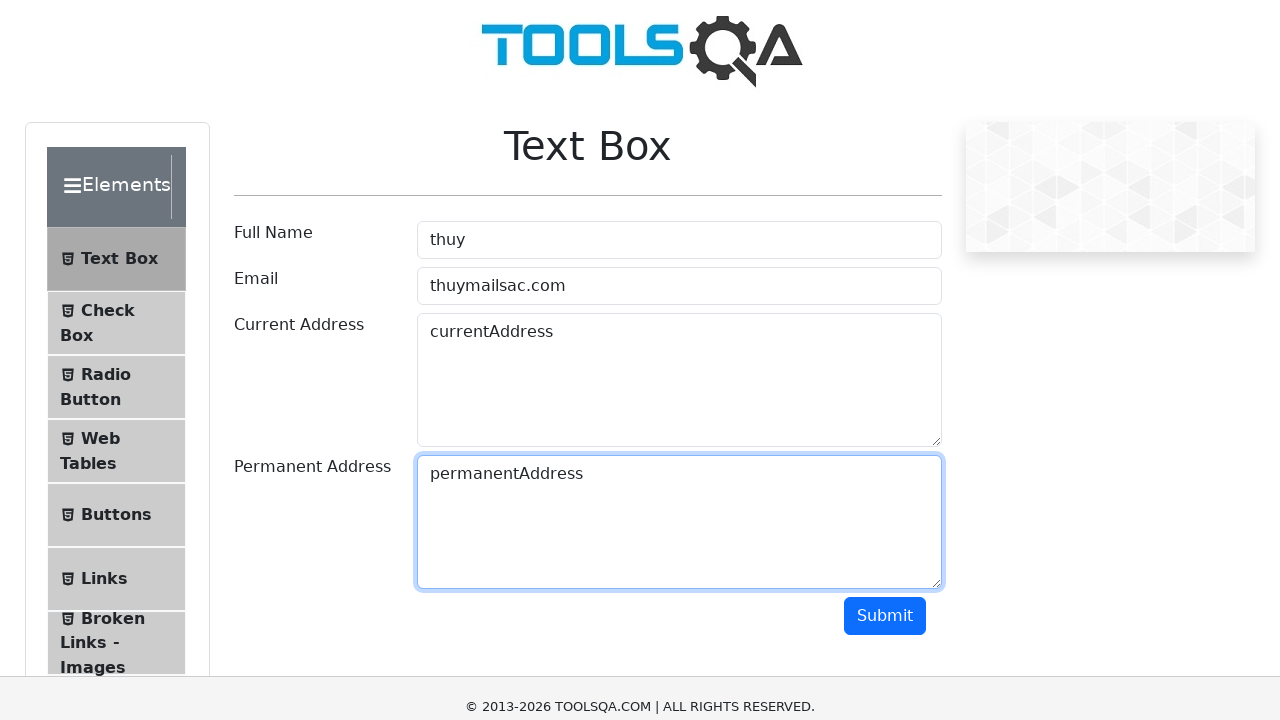

Clicked submit button at (885, 19) on #submit
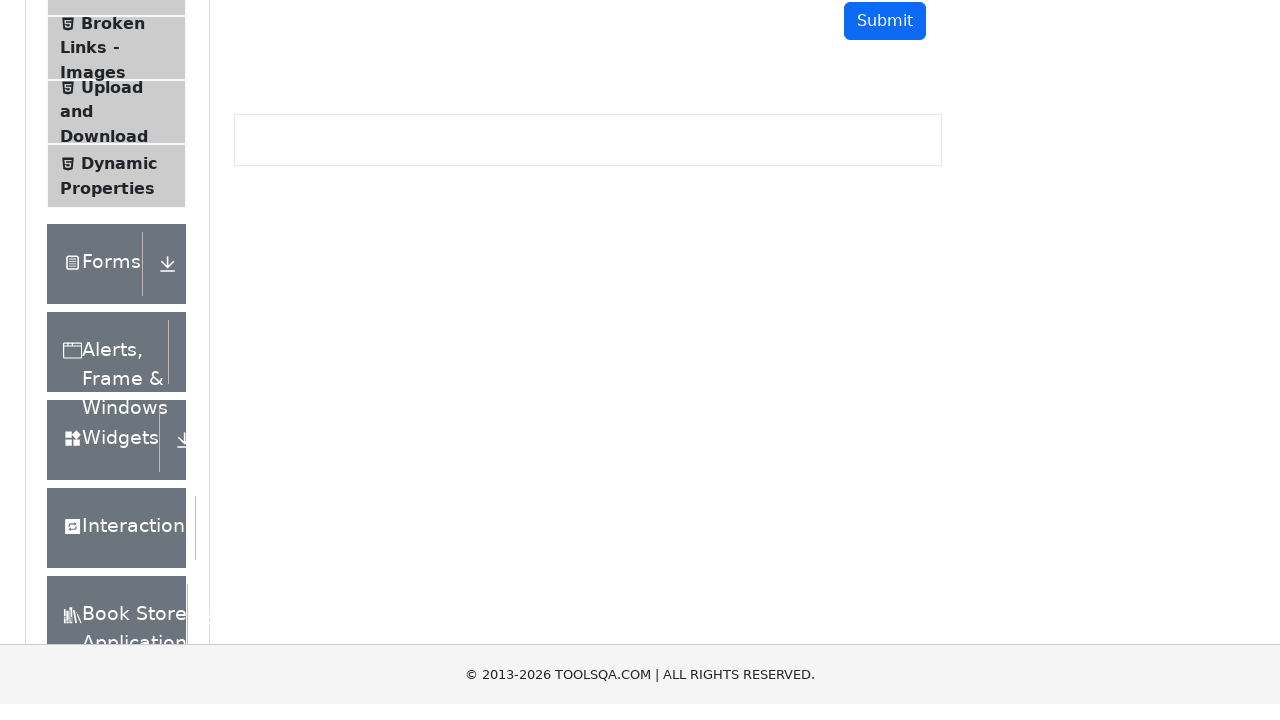

Verified email field displays error state (field-error class present)
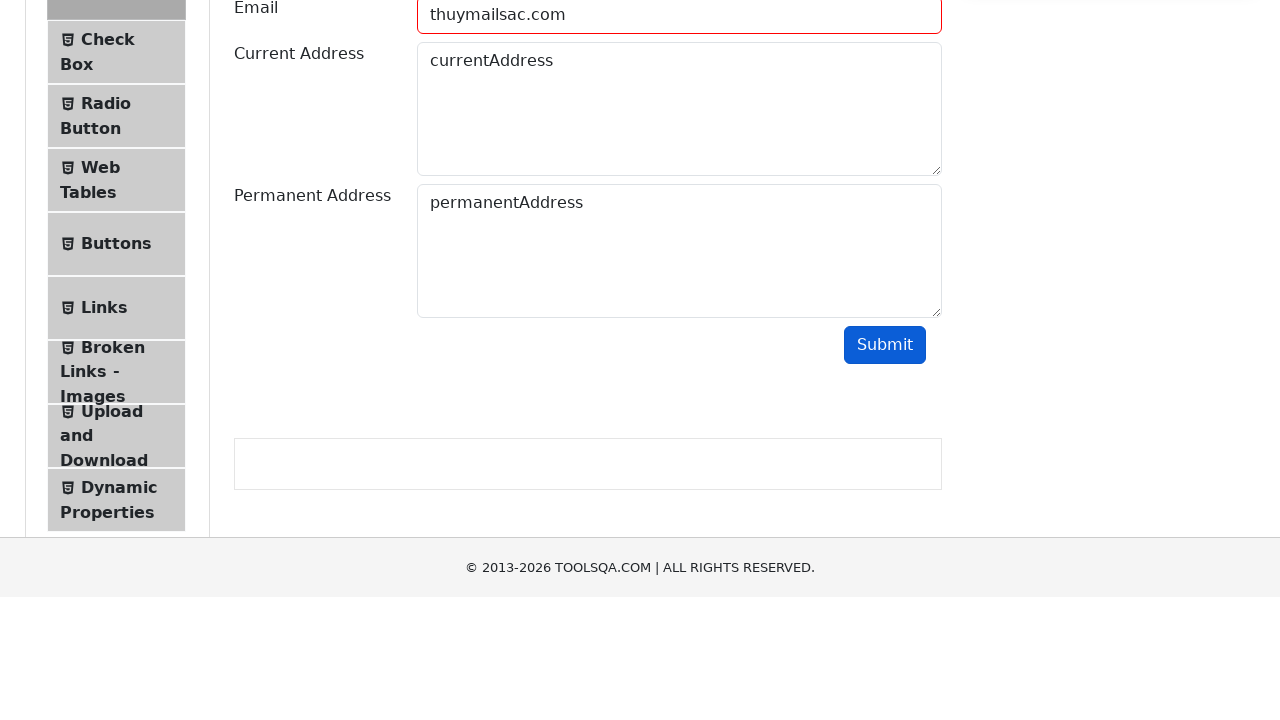

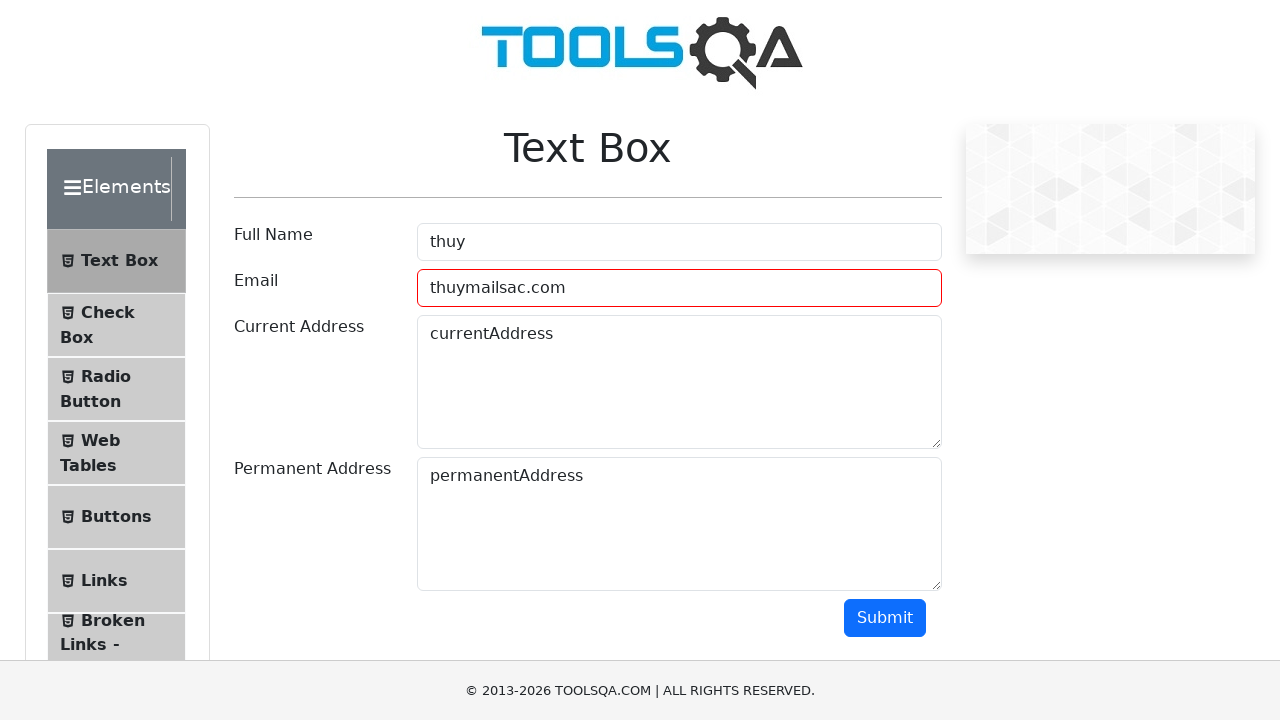